Navigates to Katalon demo site and clicks the Make Appointment link

Starting URL: https://katalon-demo-cura.herokuapp.com/

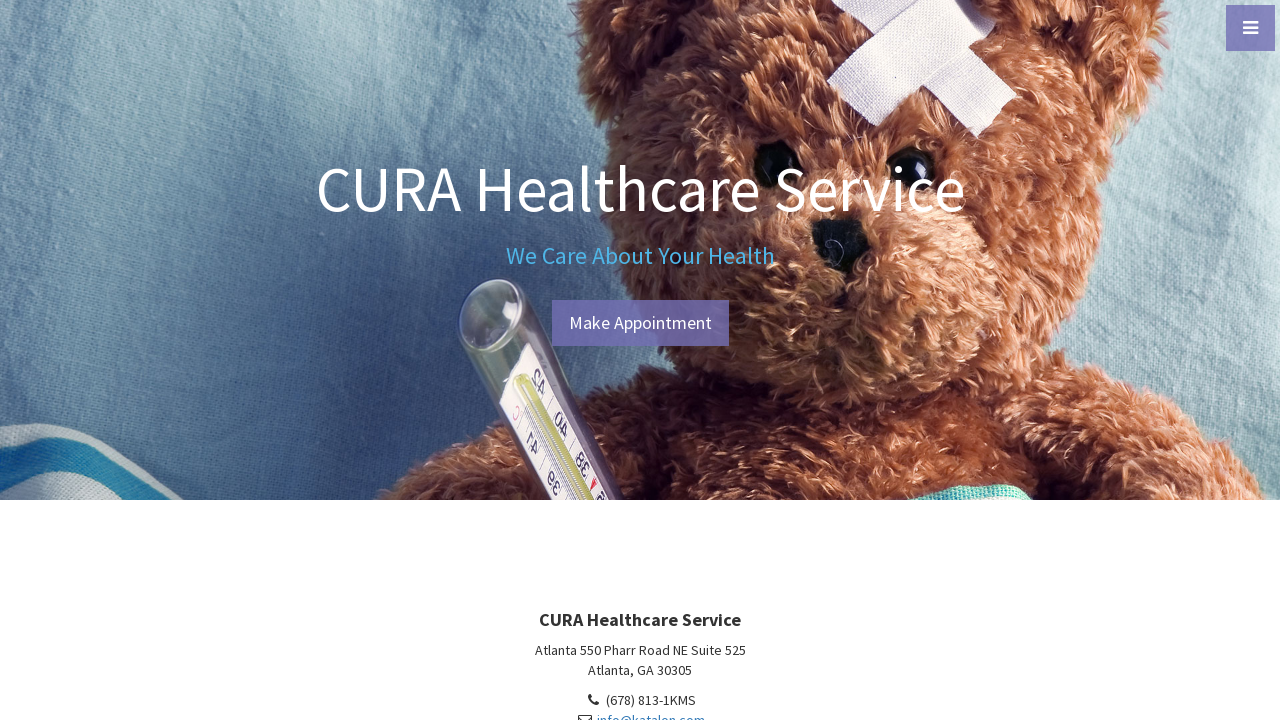

Clicked Make Appointment link at (640, 323) on xpath=//a[text()='Make Appointment']
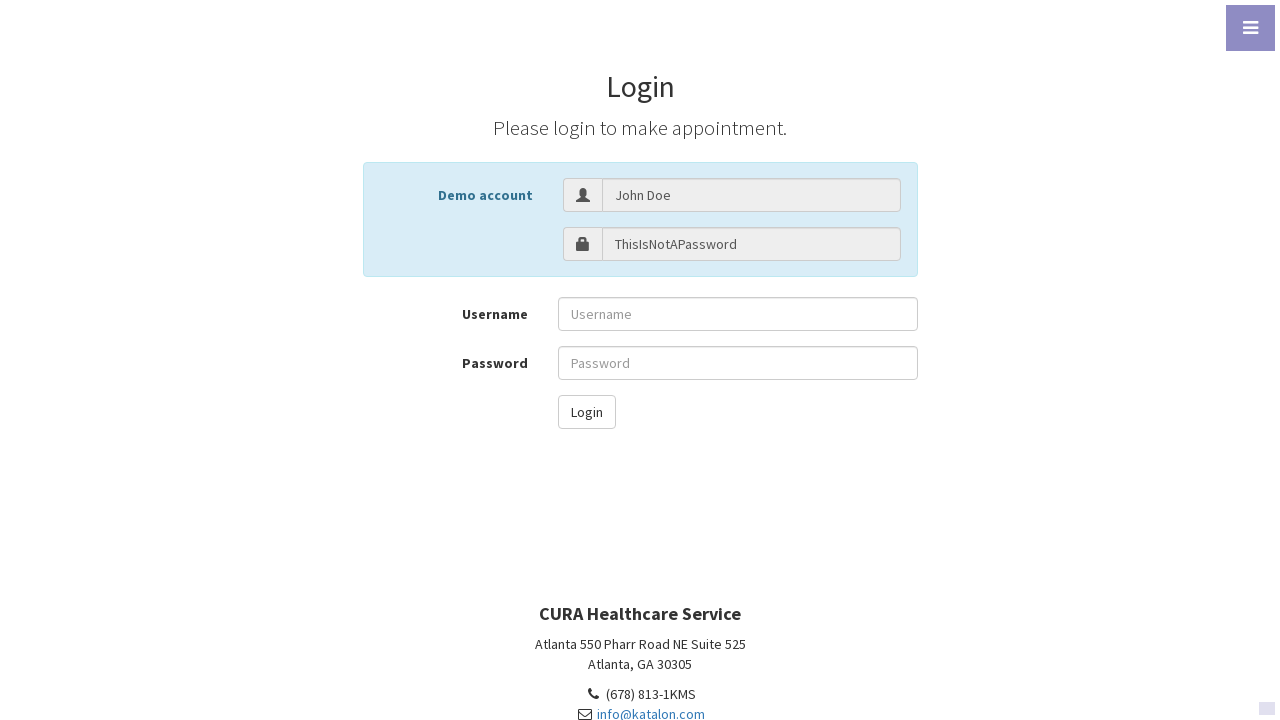

Waited for page to load (networkidle)
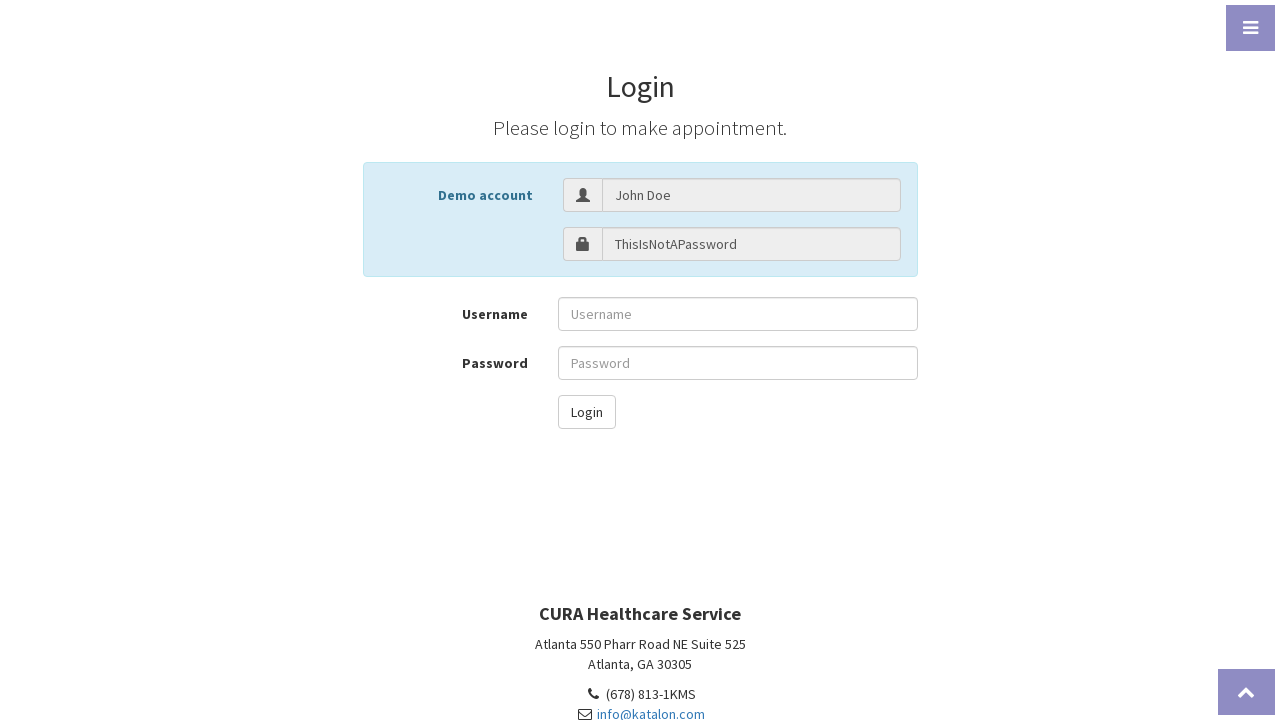

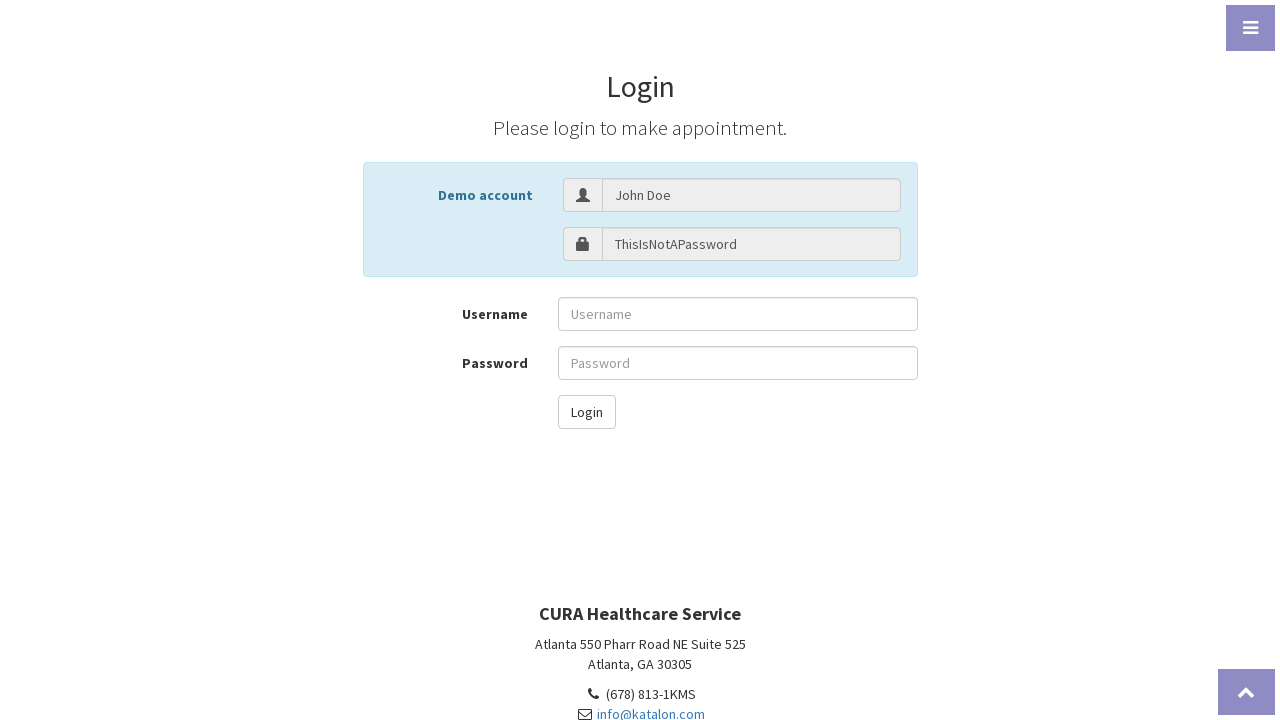